Tests a Brazilian government CA (Certificate of Approval) lookup system by entering a CA number, clicking to view details, and verifying the status and validity date are displayed

Starting URL: http://caepi.mte.gov.br/internet/ConsultaCAInternet.aspx

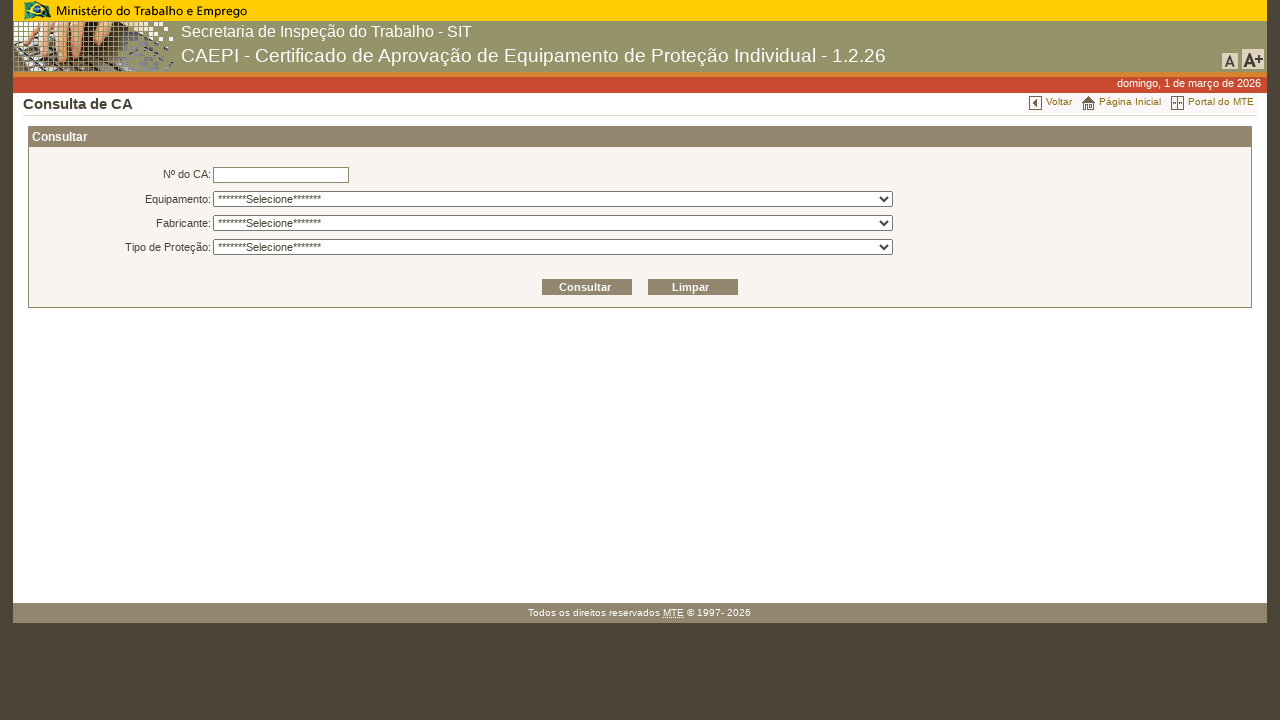

Waited for CA number search field to load
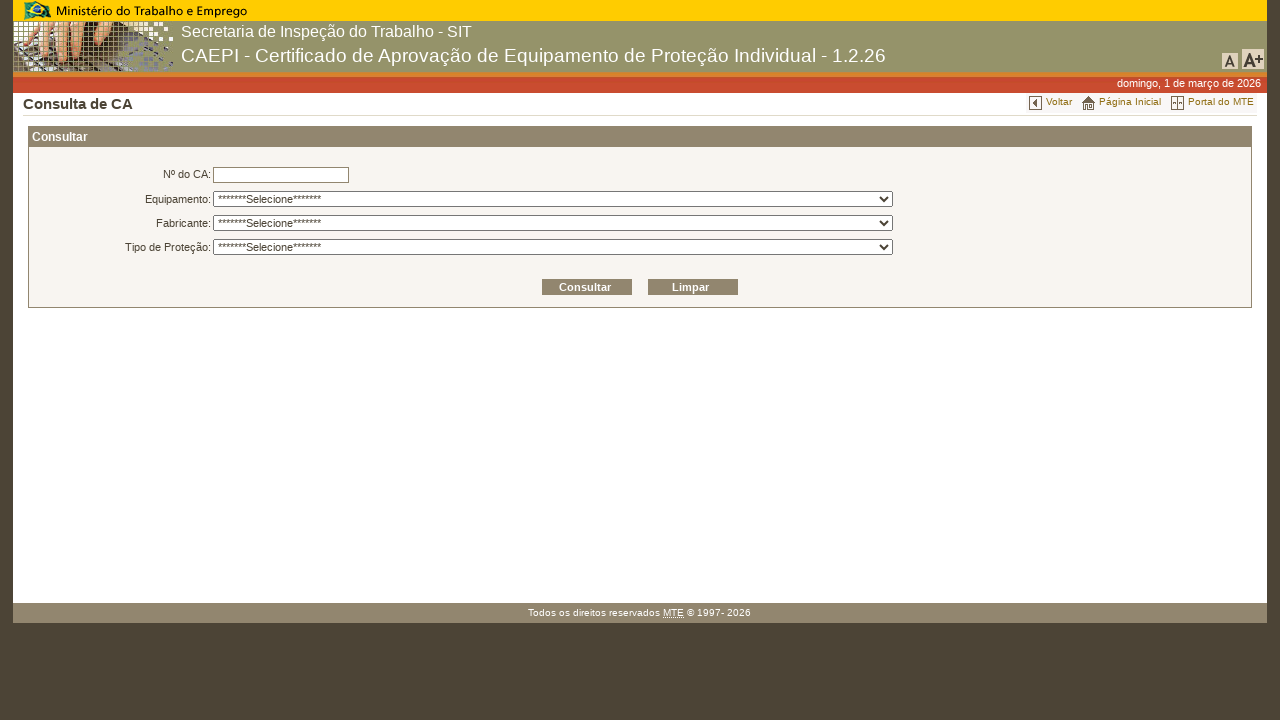

Filled CA number search field with '11111' on input[name='ctl00$PlaceHolderConteudo$txtNumeroCA']
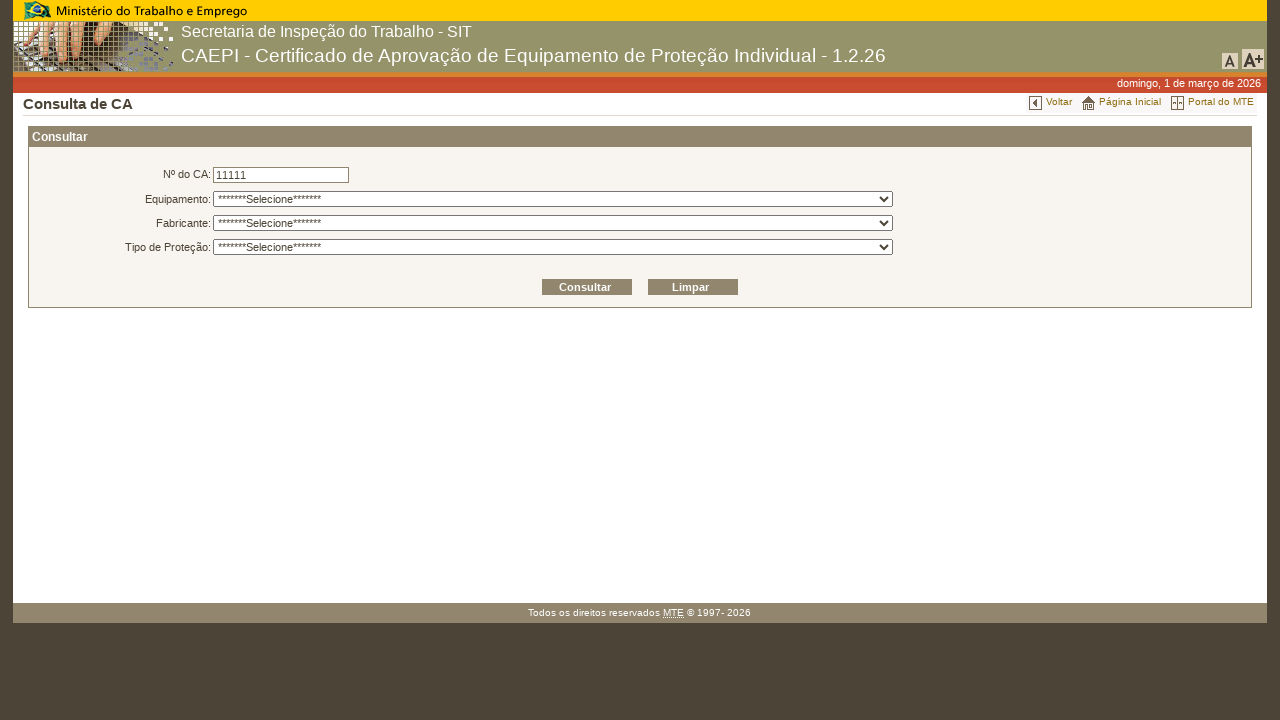

Pressed Enter to submit CA number search on input[name='ctl00$PlaceHolderConteudo$txtNumeroCA']
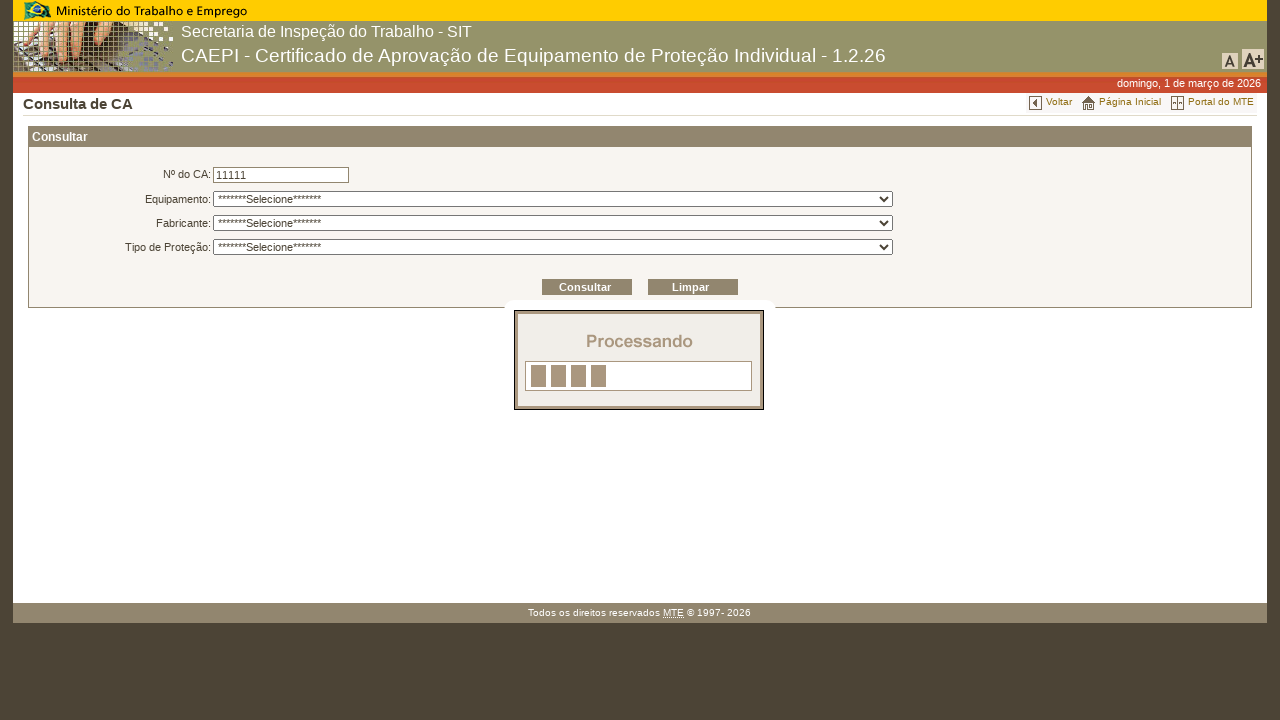

Waited for detail button to appear in search results grid
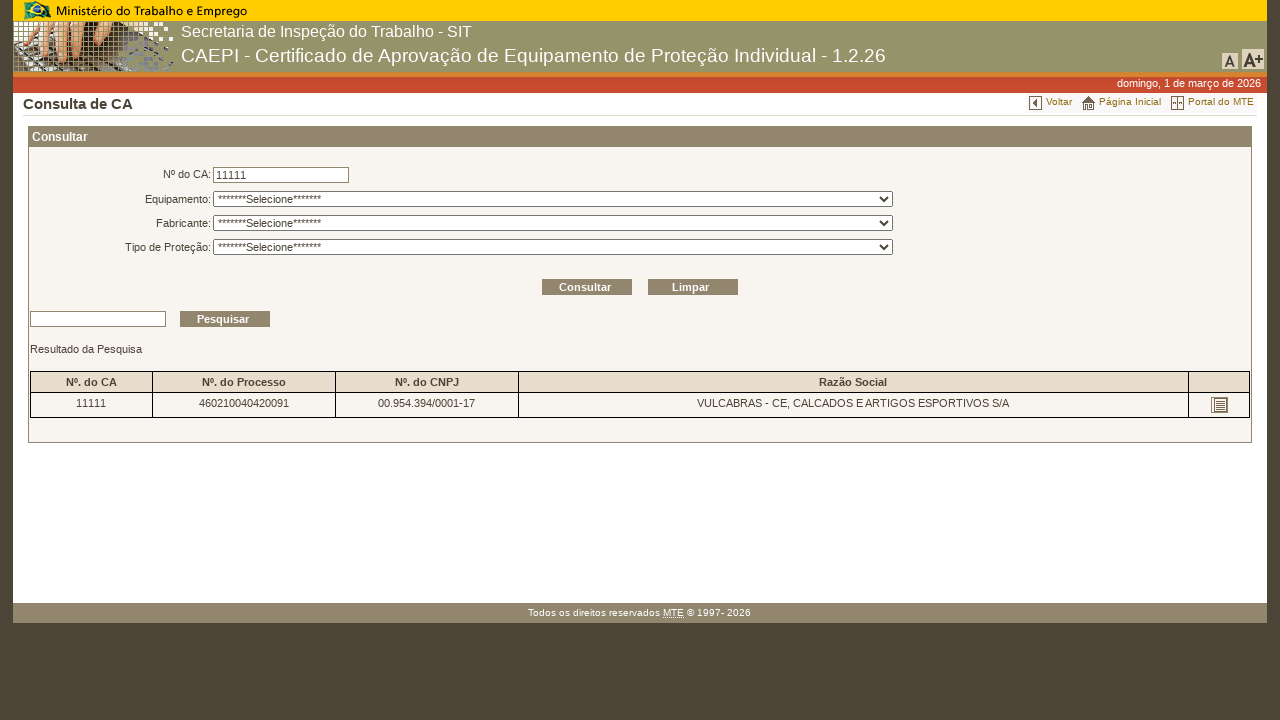

Clicked detail button to view CA information at (1219, 405) on input[name='ctl00$PlaceHolderConteudo$grdListaResultado$ctl02$btnDetalhar']
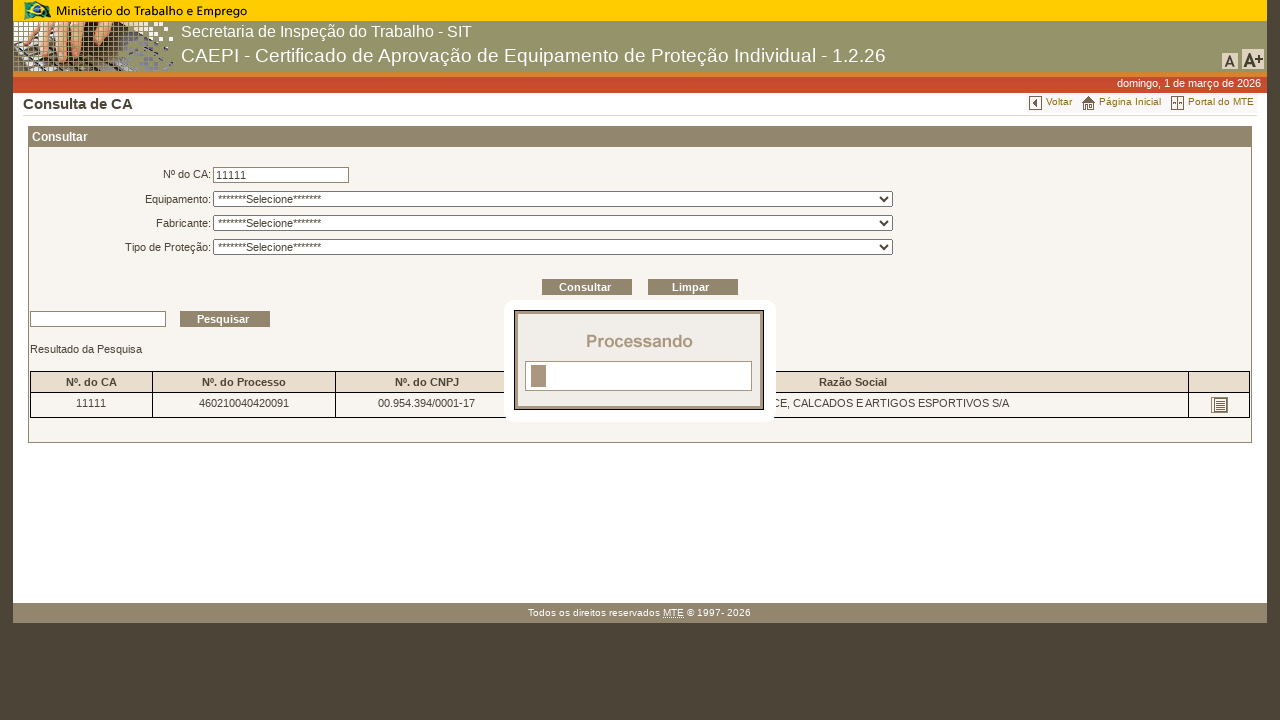

Waited for CA status field to load on detail page
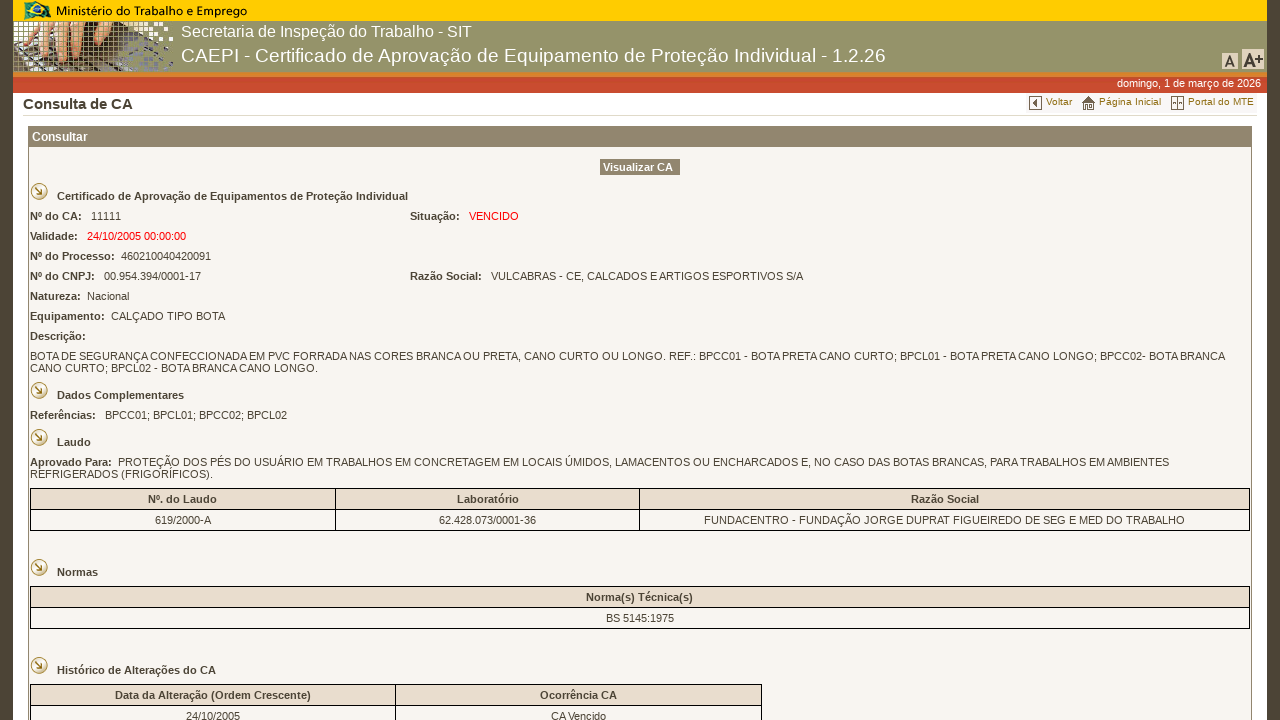

Waited for CA validity date field to load on detail page
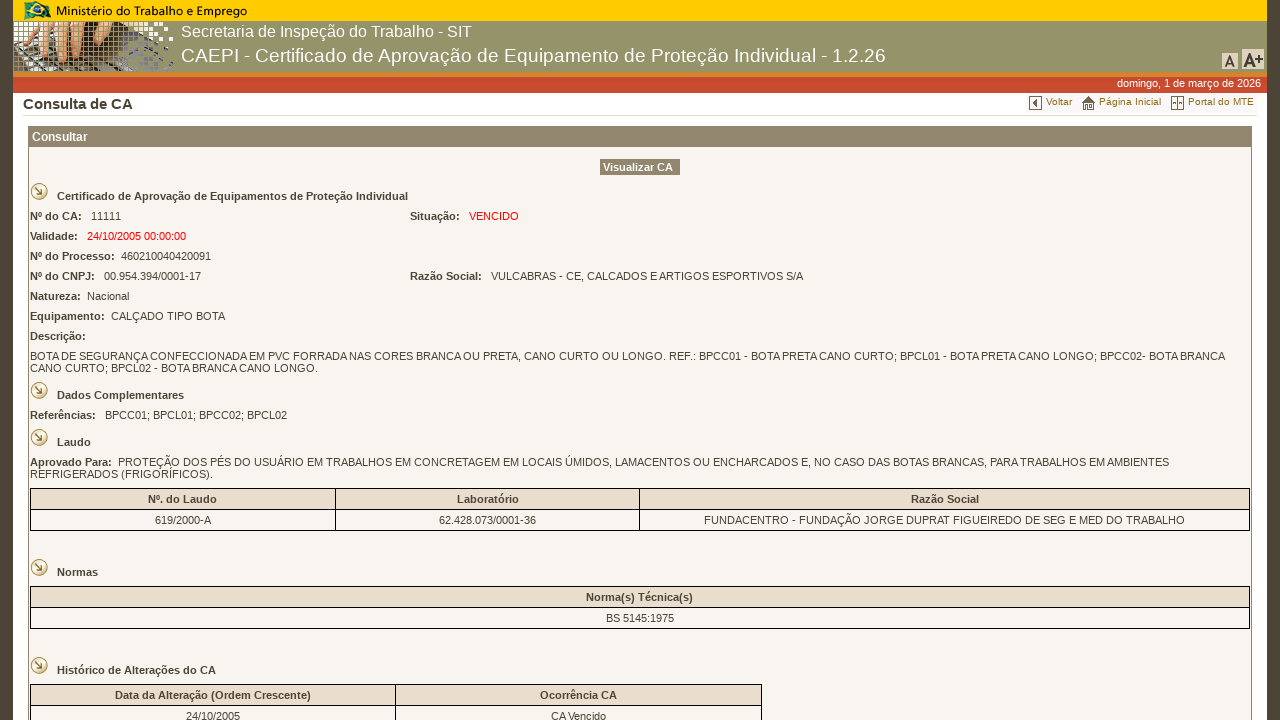

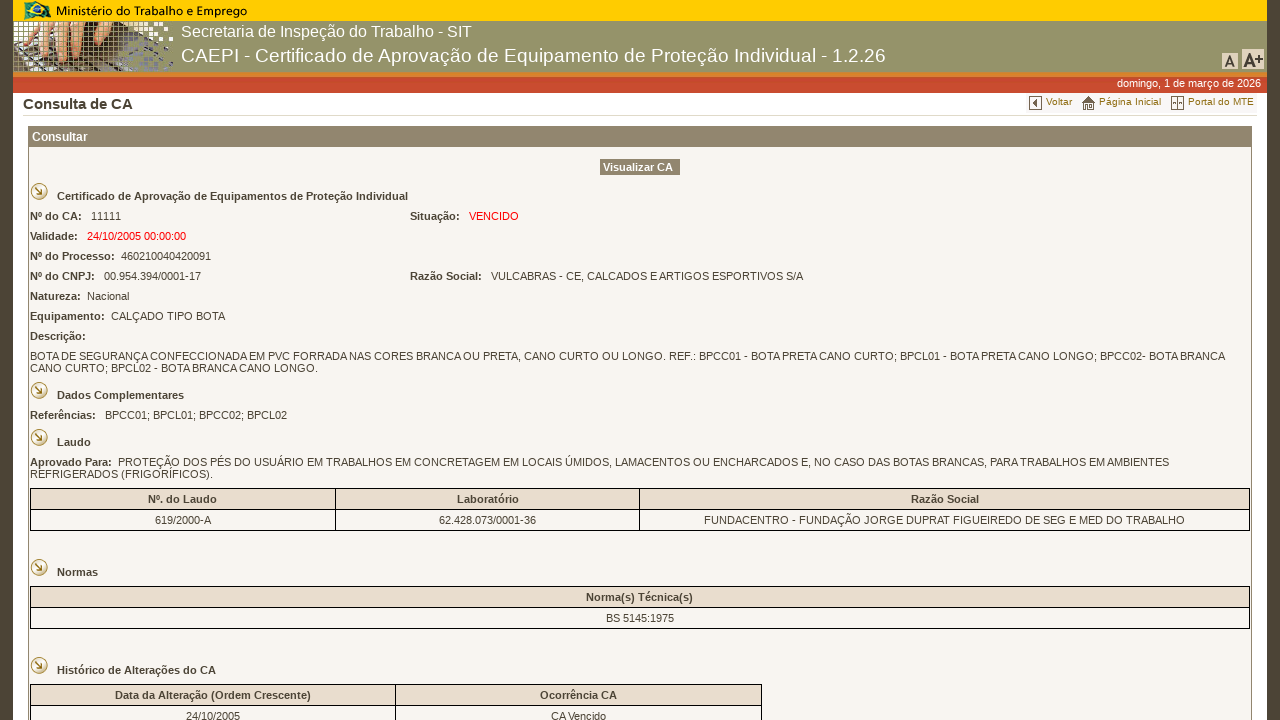